Tests dynamic content loading by clicking a start button and waiting for hidden text to appear after a loading animation completes.

Starting URL: http://the-internet.herokuapp.com/dynamic_loading/2

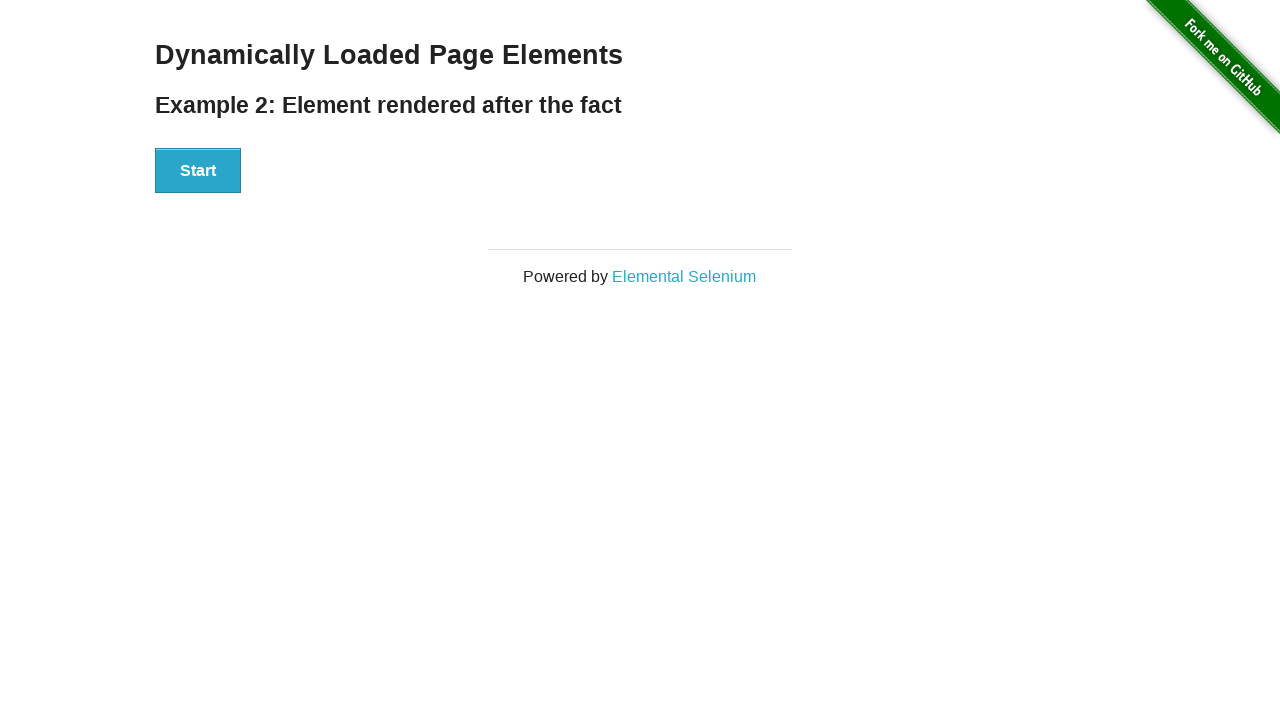

Clicked start button to begin dynamic content loading at (198, 171) on #start > button
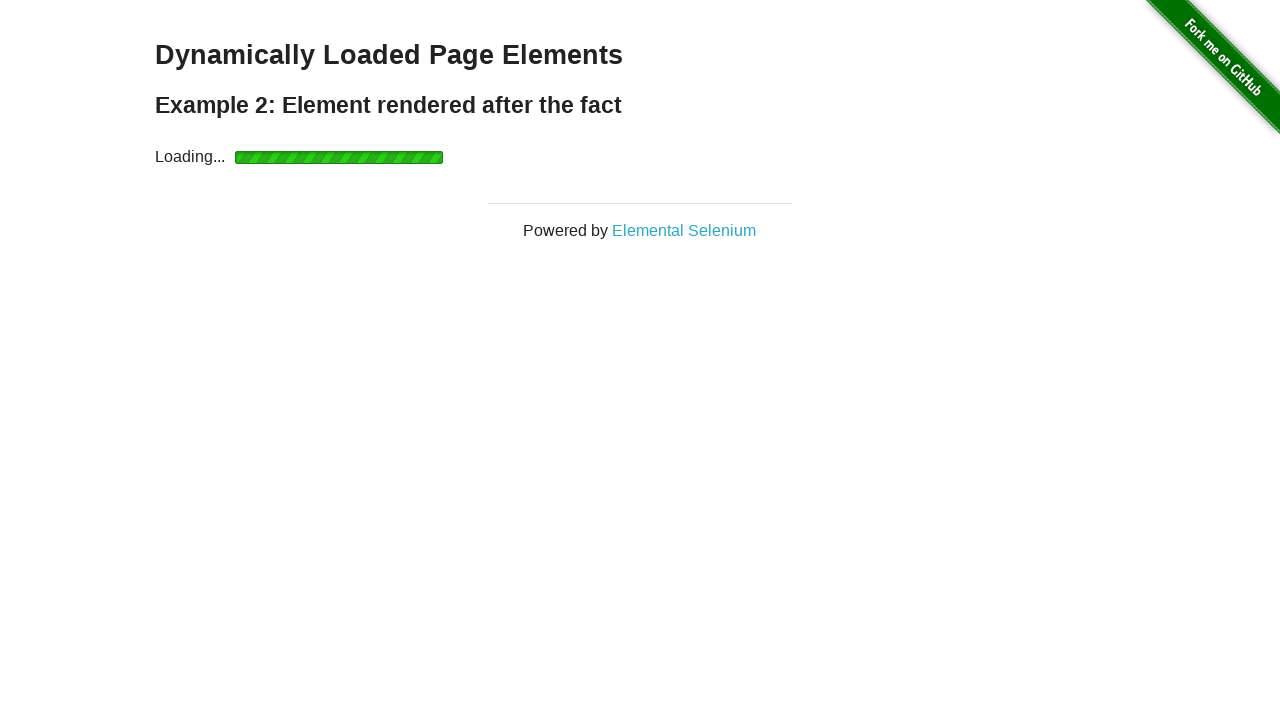

Waited for hidden text to appear after loading animation completed
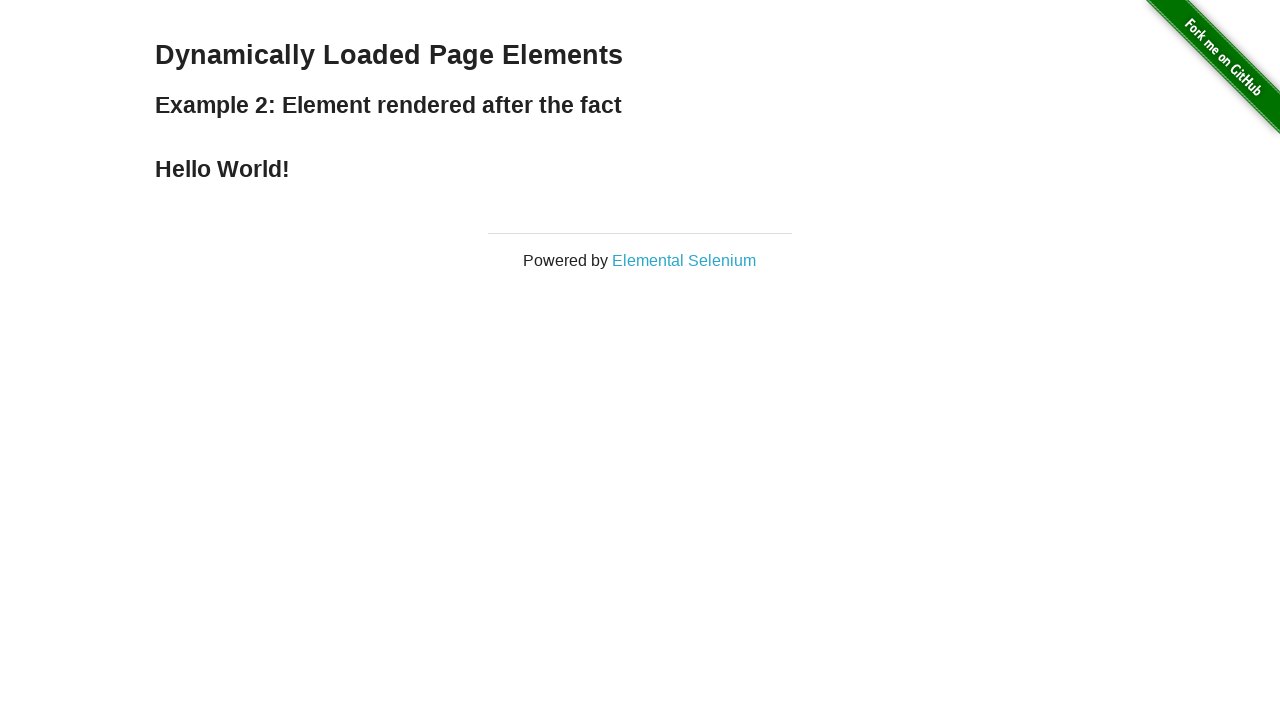

Located the hidden text element
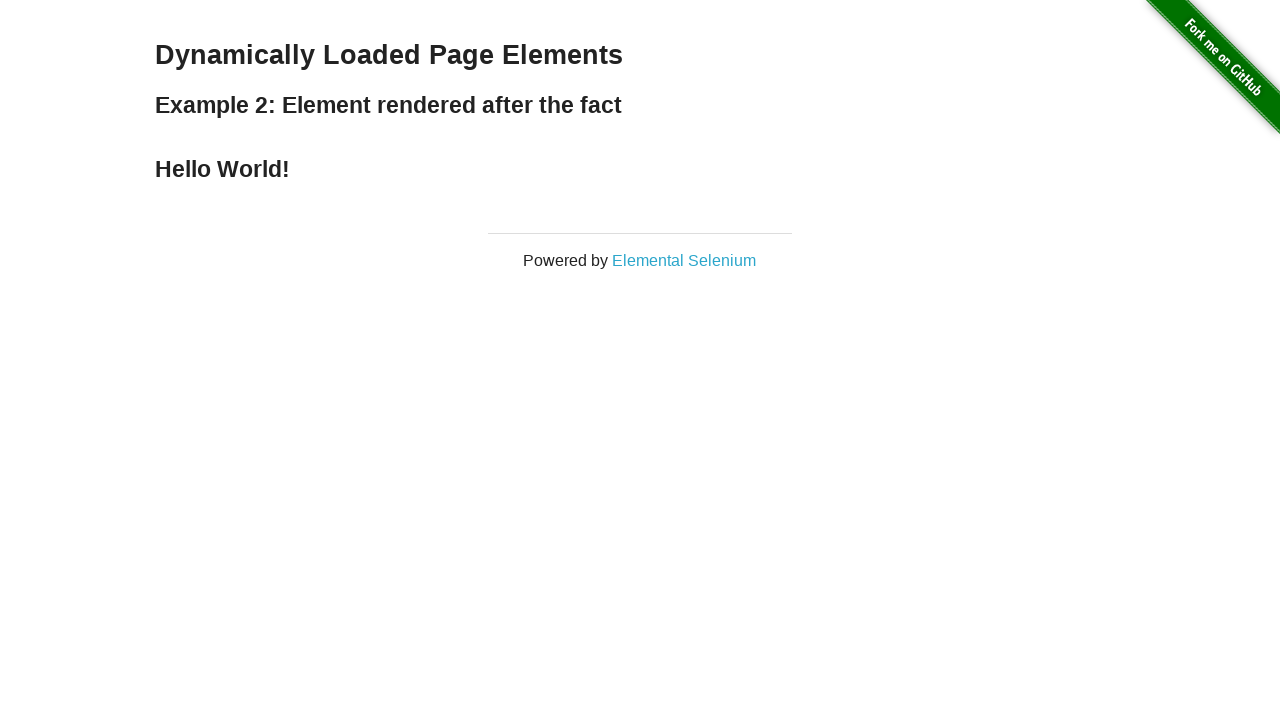

Verified the hidden text is visible
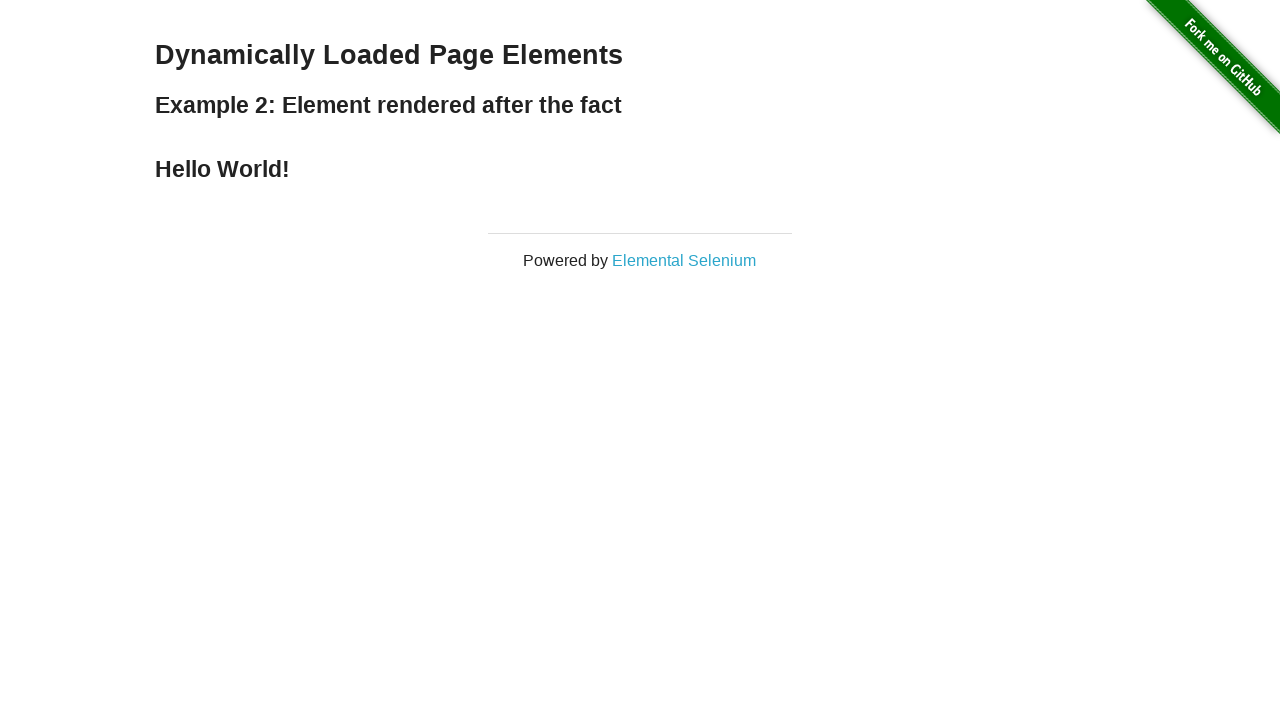

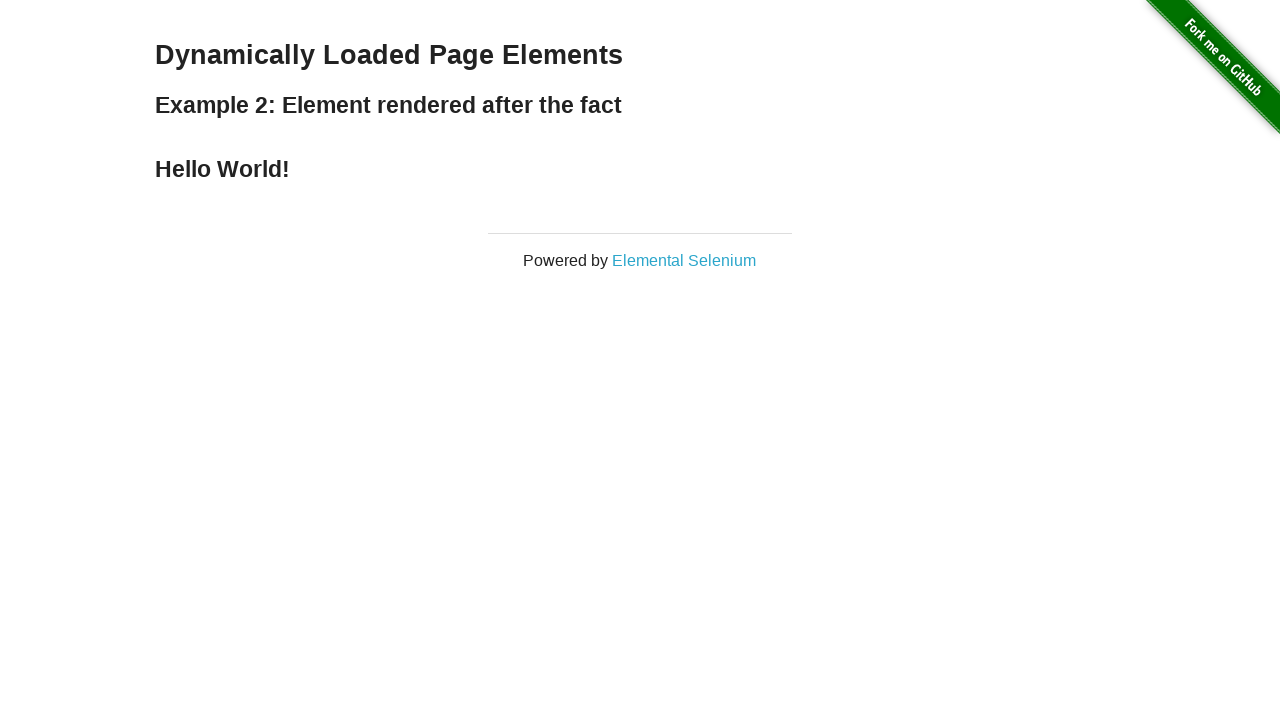